Tests selecting an option from a dropdown using Selenium's Select helper class to select by visible text "Option 1".

Starting URL: https://the-internet.herokuapp.com/dropdown

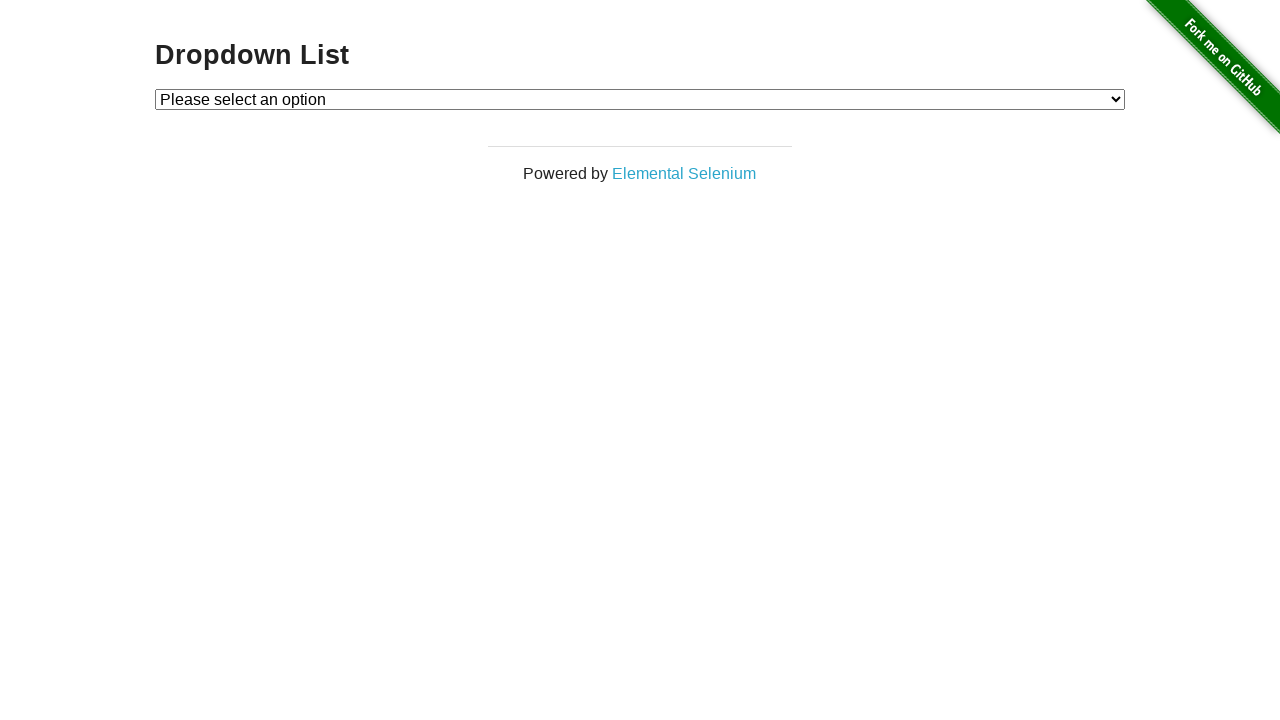

Waited for dropdown element to be visible
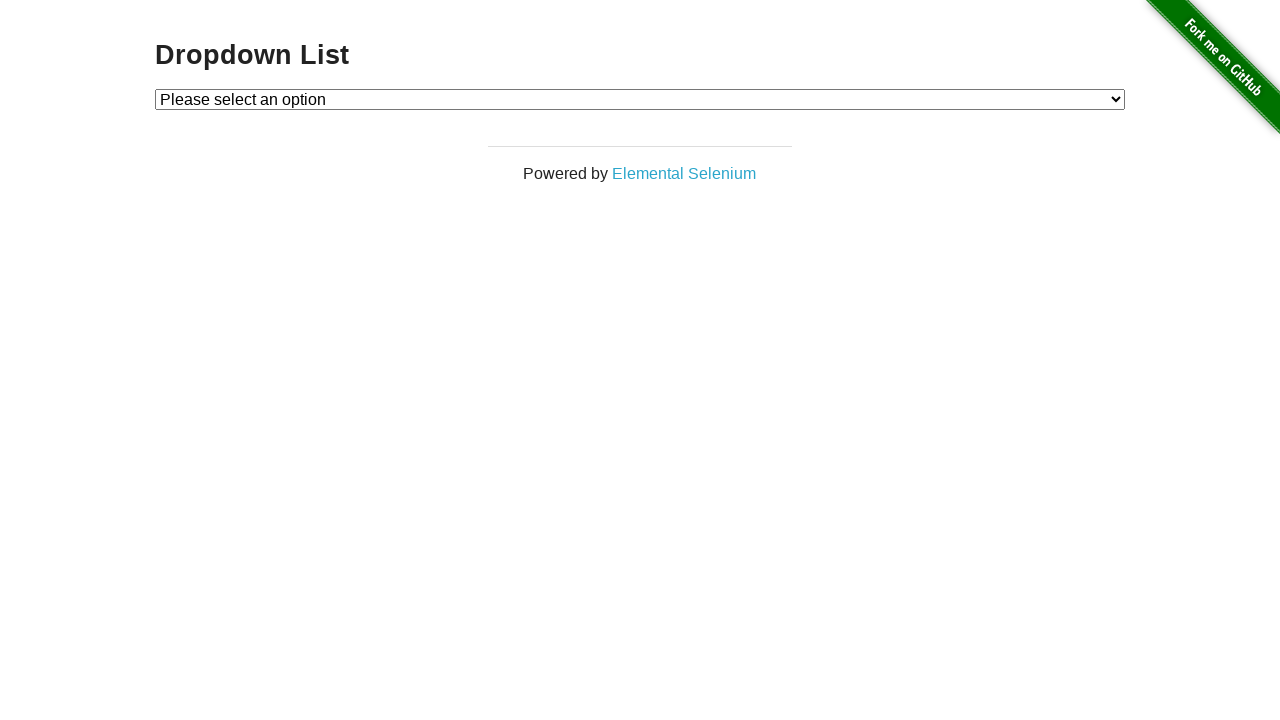

Selected 'Option 1' from dropdown using label text on #dropdown
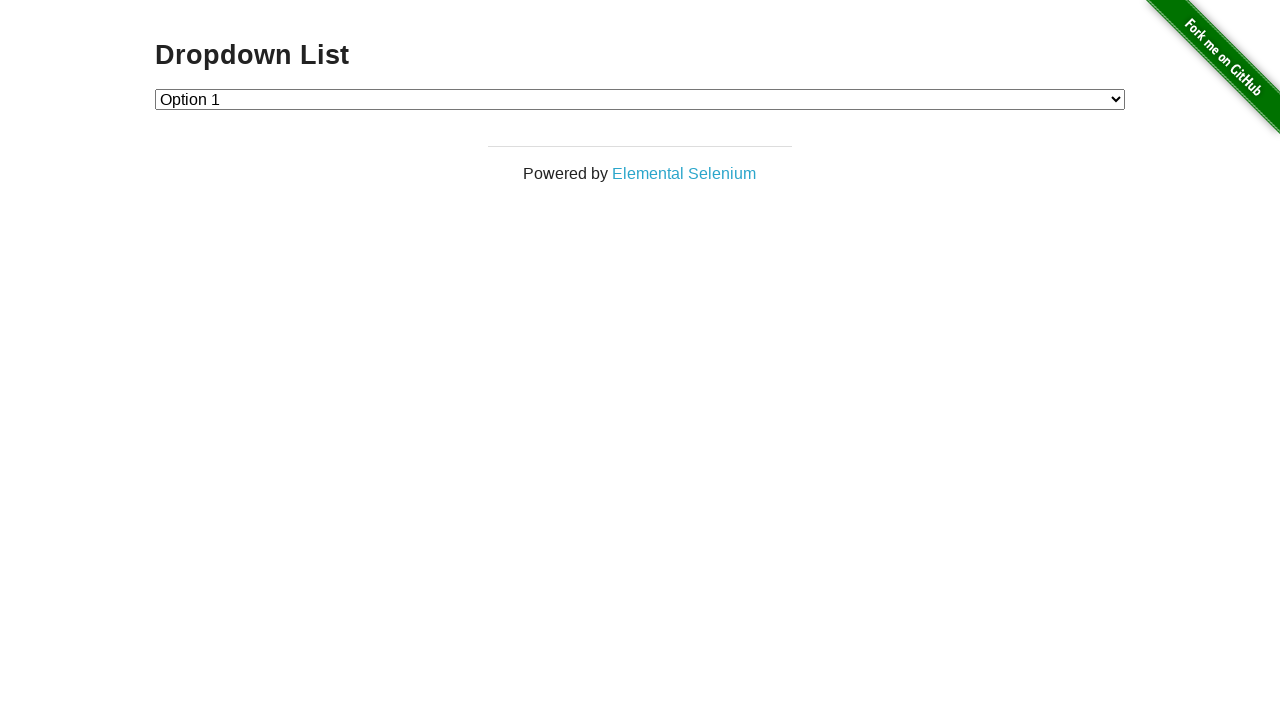

Retrieved selected value from dropdown to verify selection
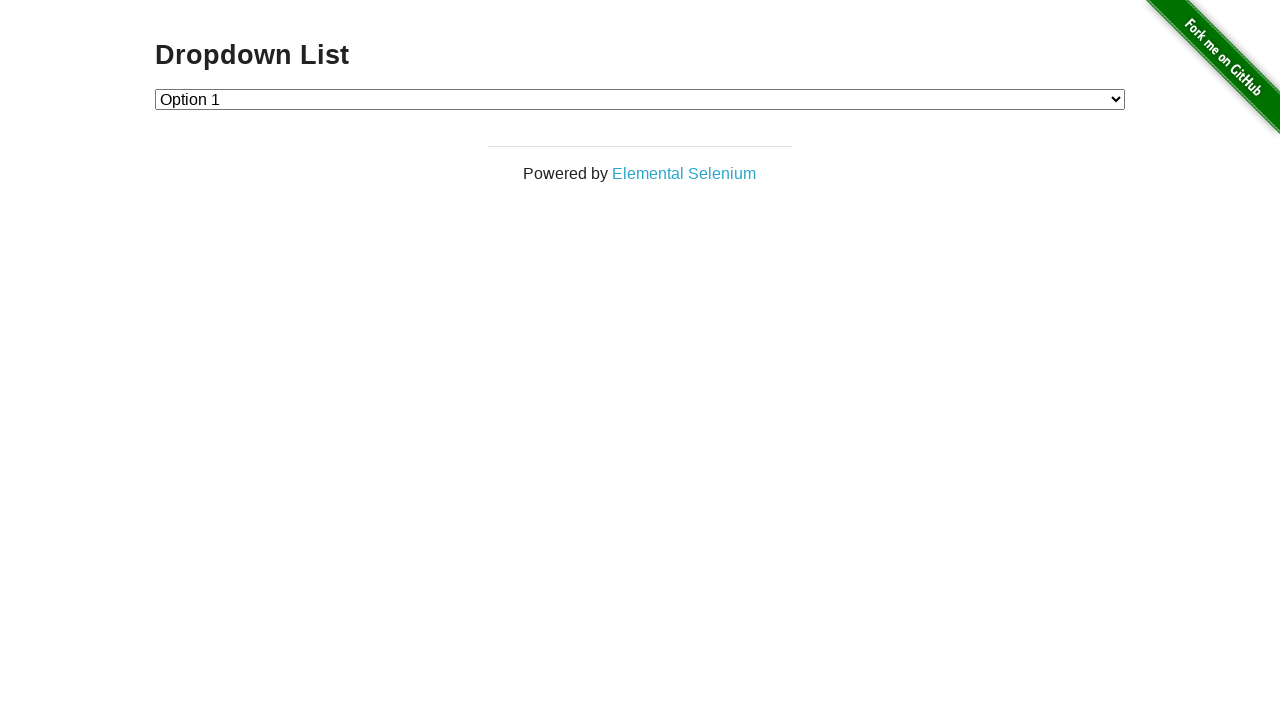

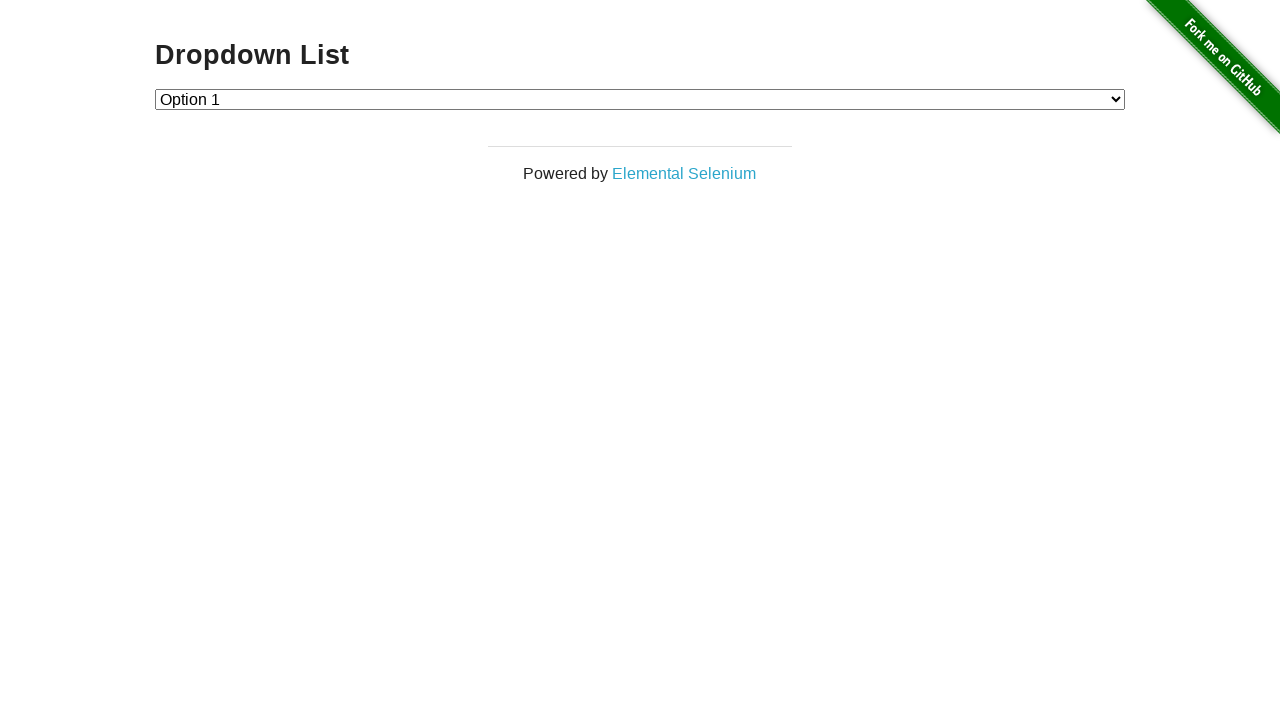